Navigates to Greet-A-Cat page and verifies the greeting message is displayed

Starting URL: https://cs1632.appspot.com/

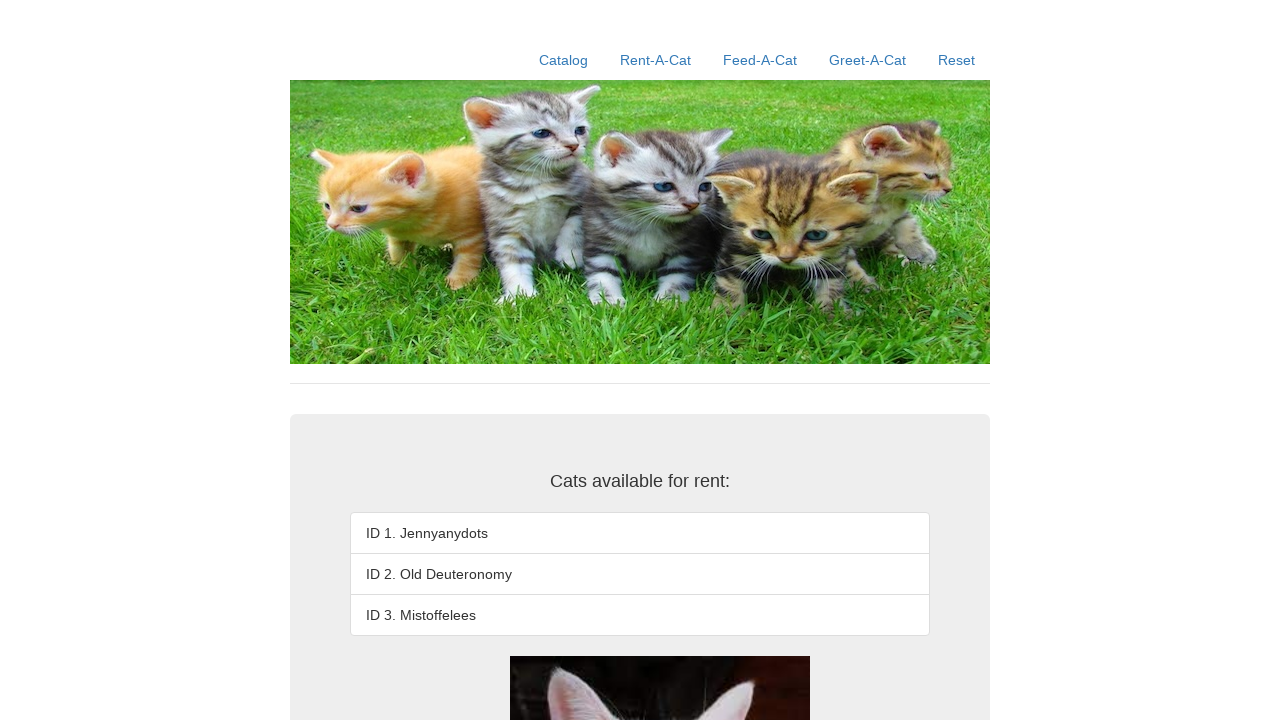

Navigated to https://cs1632.appspot.com/
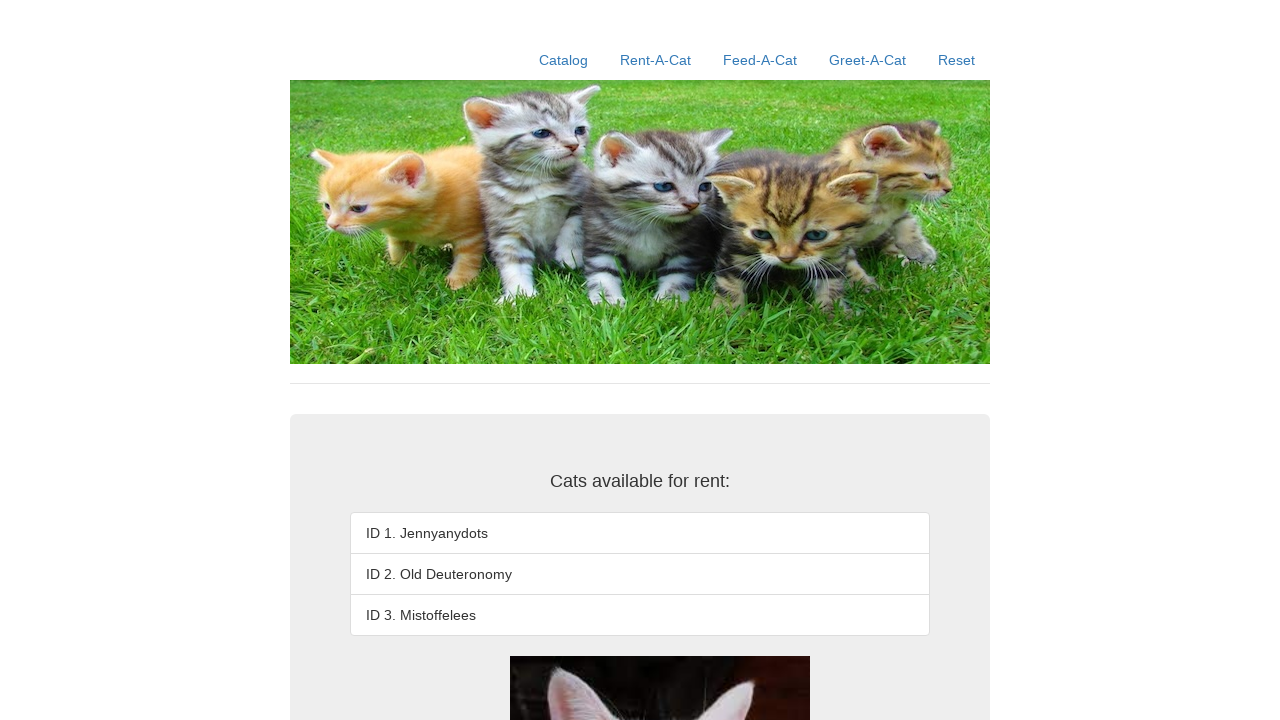

Clicked Greet-A-Cat link at (868, 60) on a:has-text('Greet-A-Cat')
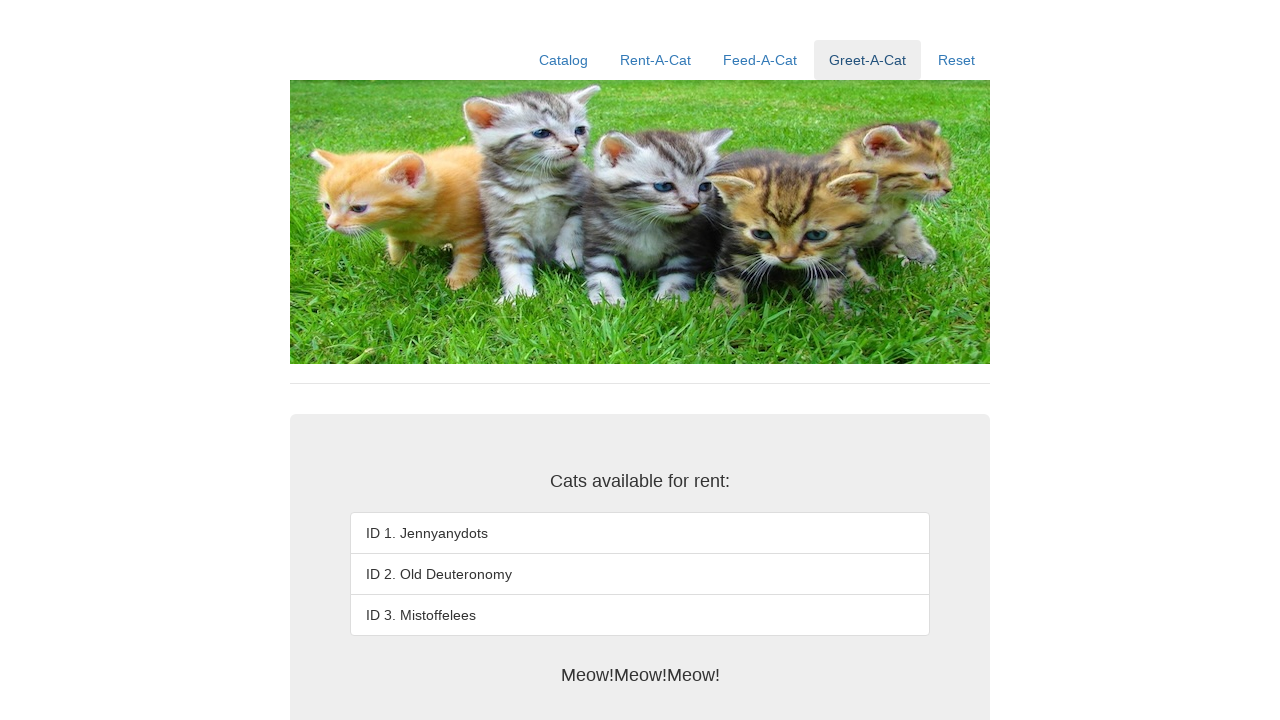

Greeting message is displayed
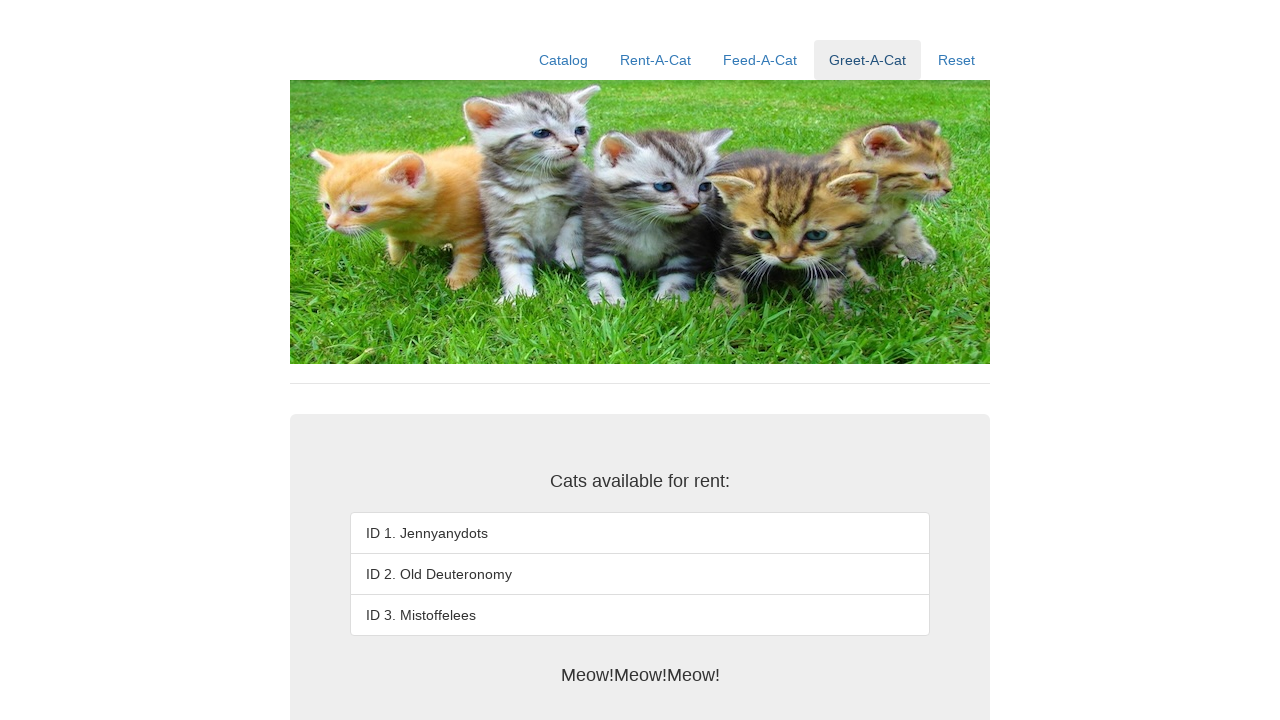

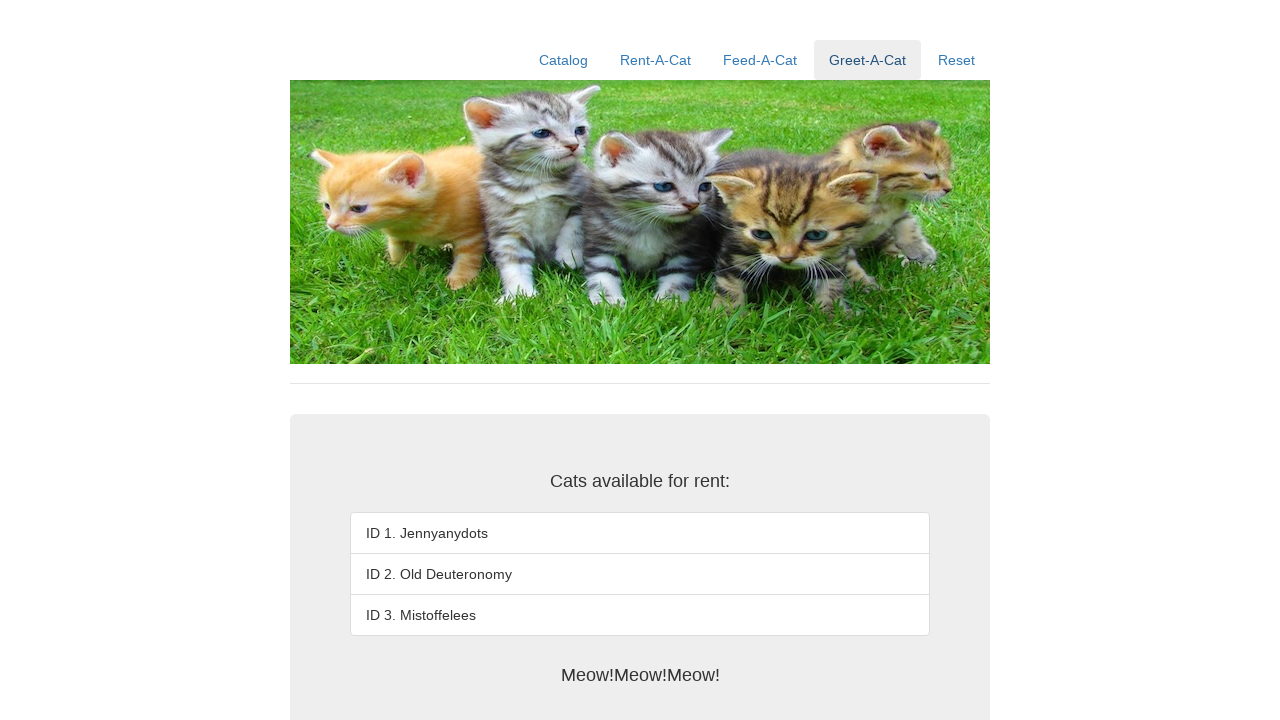